Tests opening a new tab by clicking a button that opens a new browser tab

Starting URL: https://formy-project.herokuapp.com/

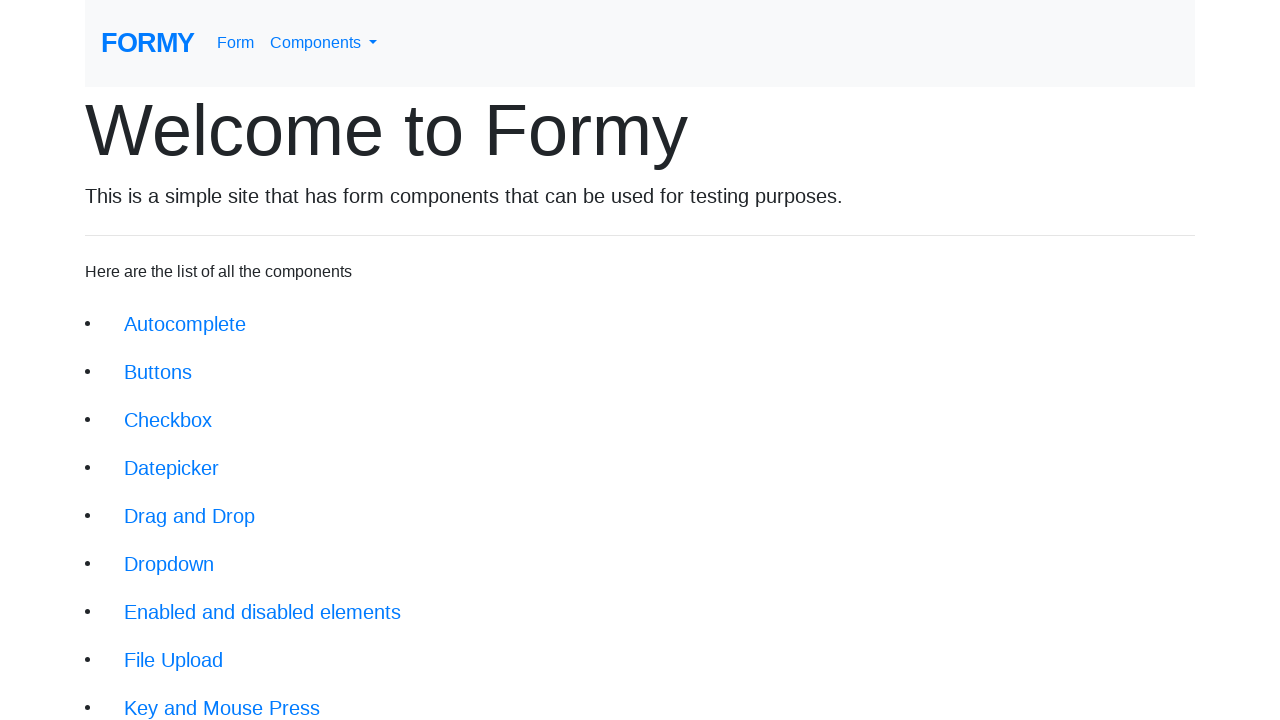

Clicked on Switch Window menu item at (191, 648) on xpath=/html/body/div[1]/div/li[13]/a
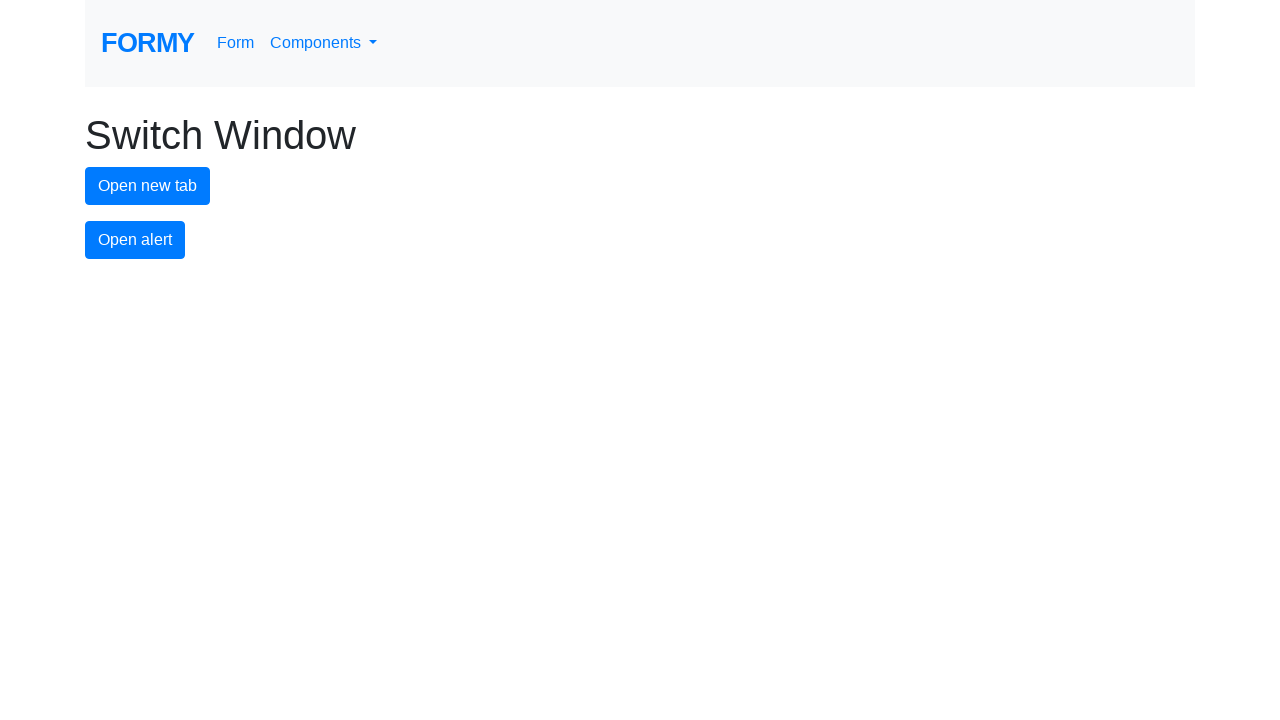

Clicked button to open new browser tab at (148, 186) on #new-tab-button
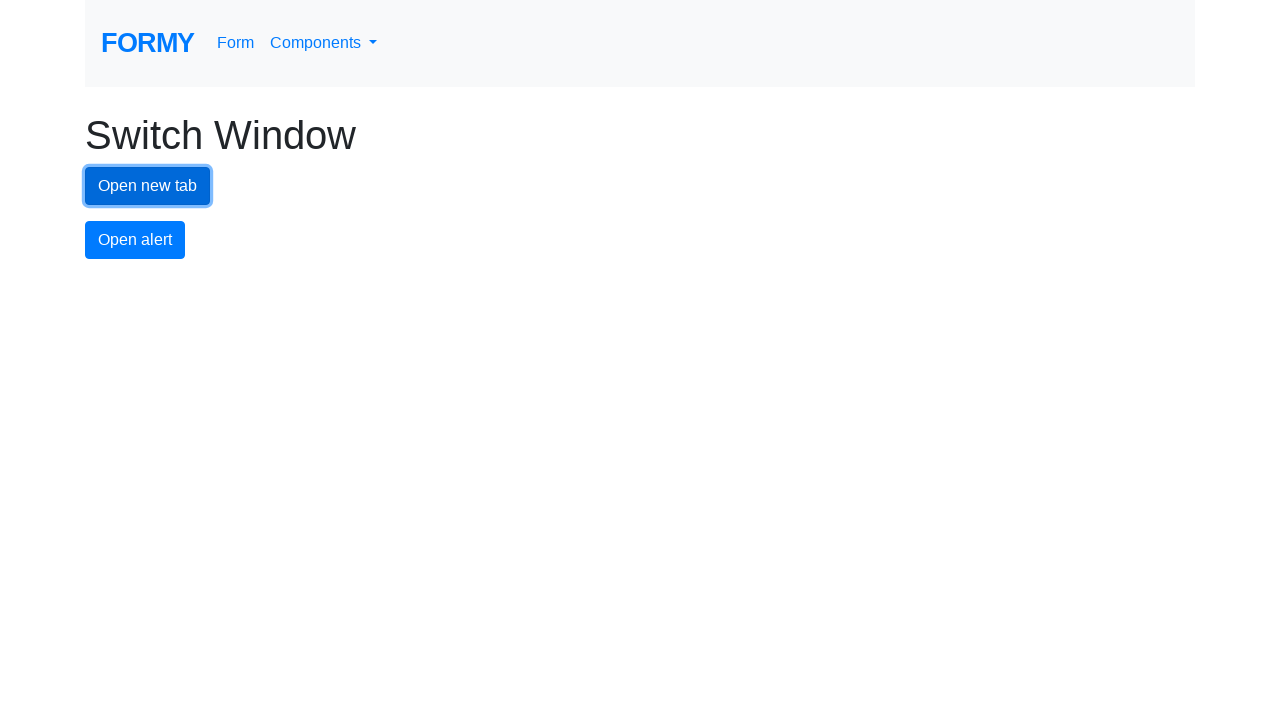

New tab opened and reference obtained
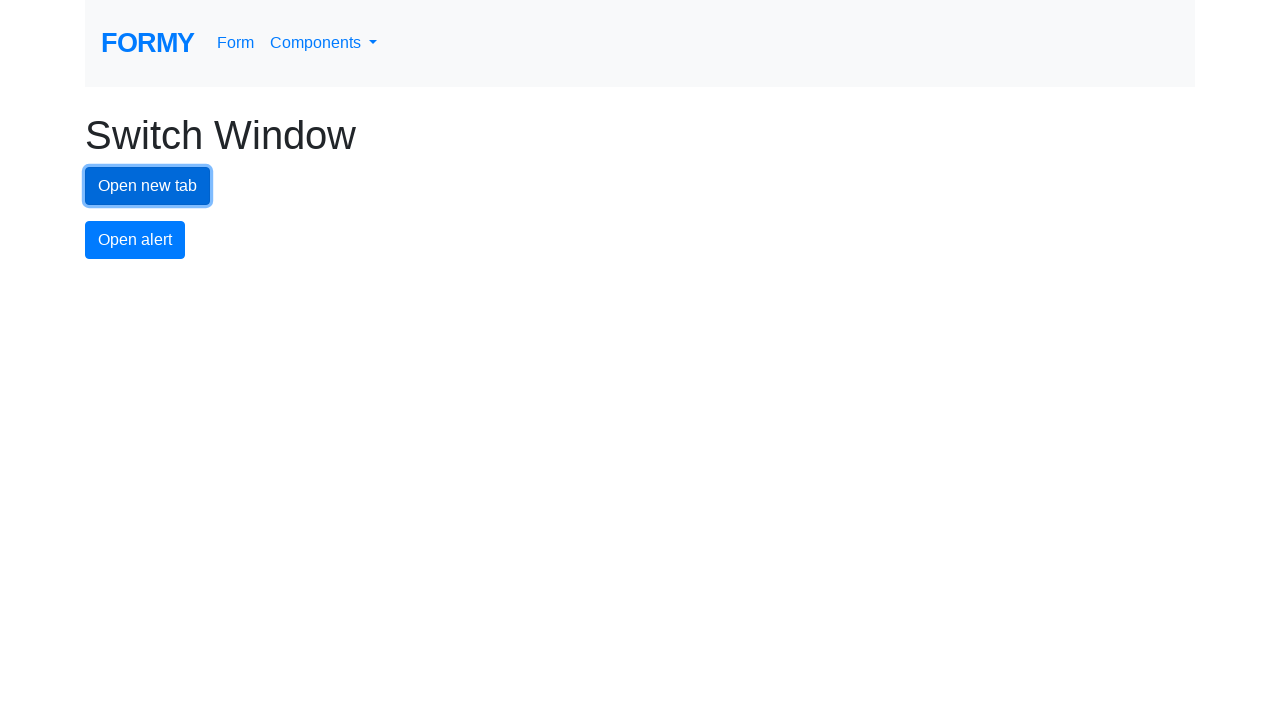

New tab fully loaded
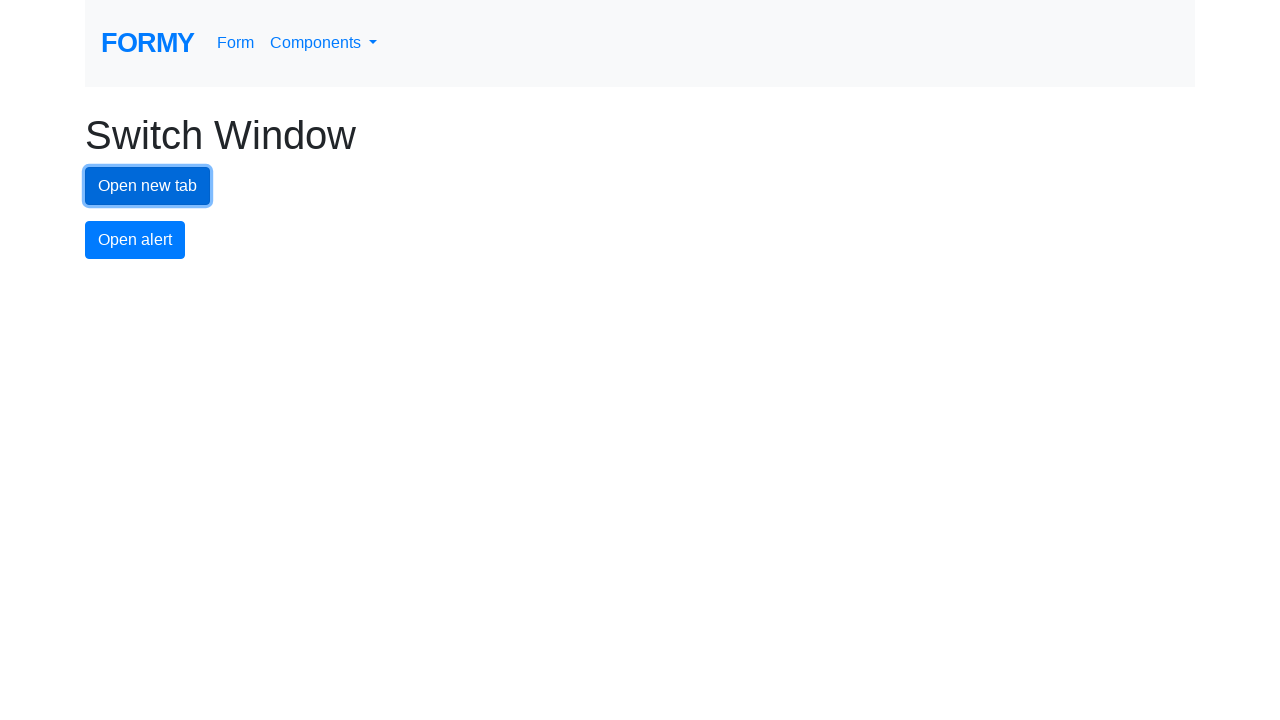

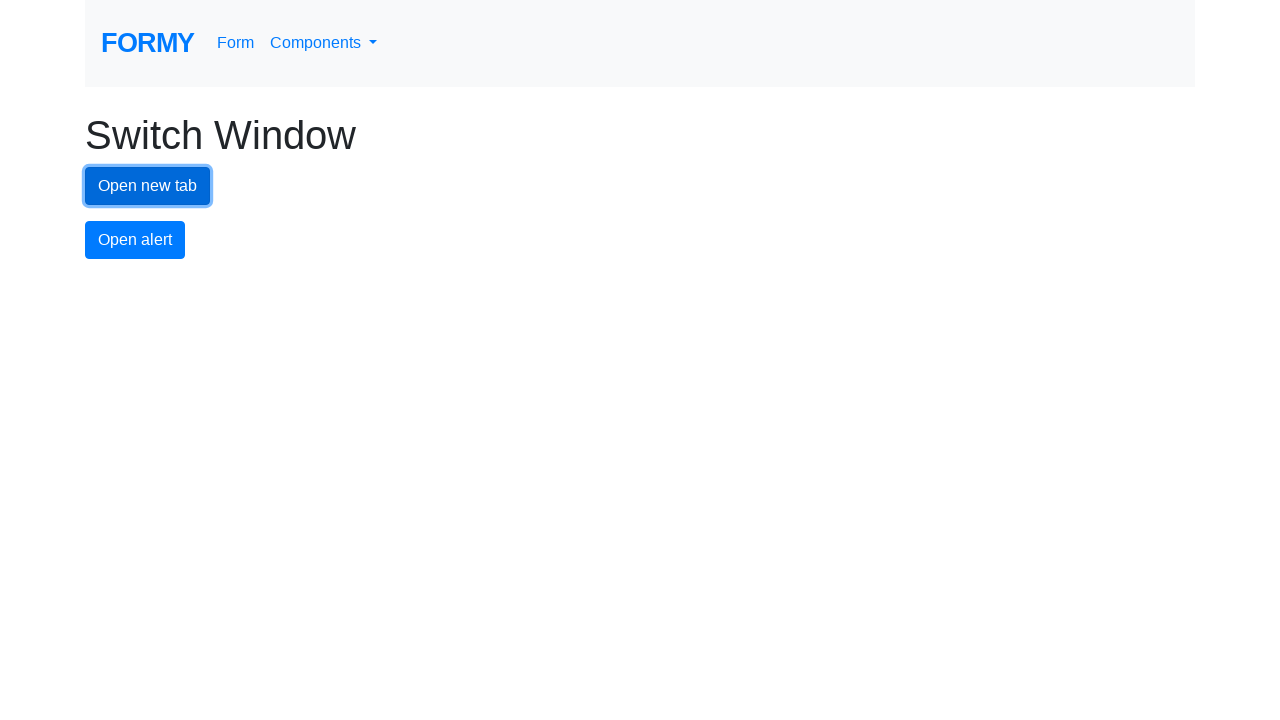